Tests mouse moveTo functionality by moving cursor to an element and verifying the result

Starting URL: http://guinea-pig.webdriver.io/pointer.html

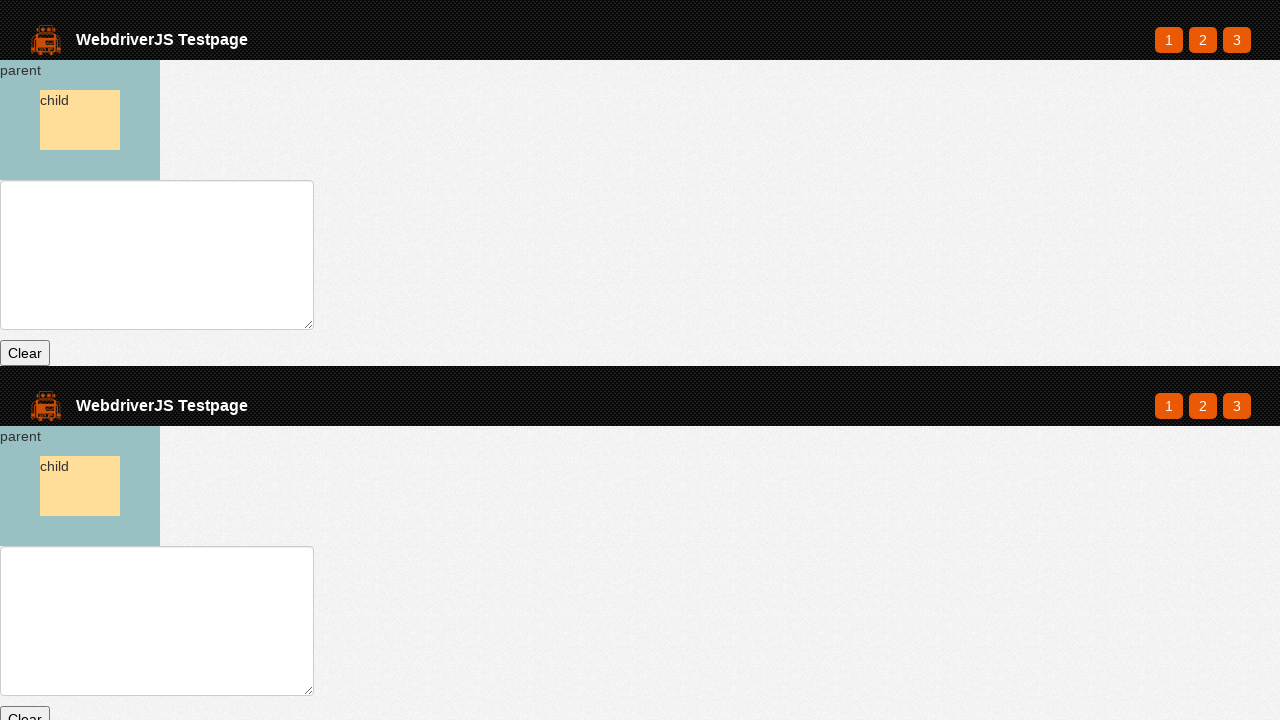

Parent element (#parent) is present and ready
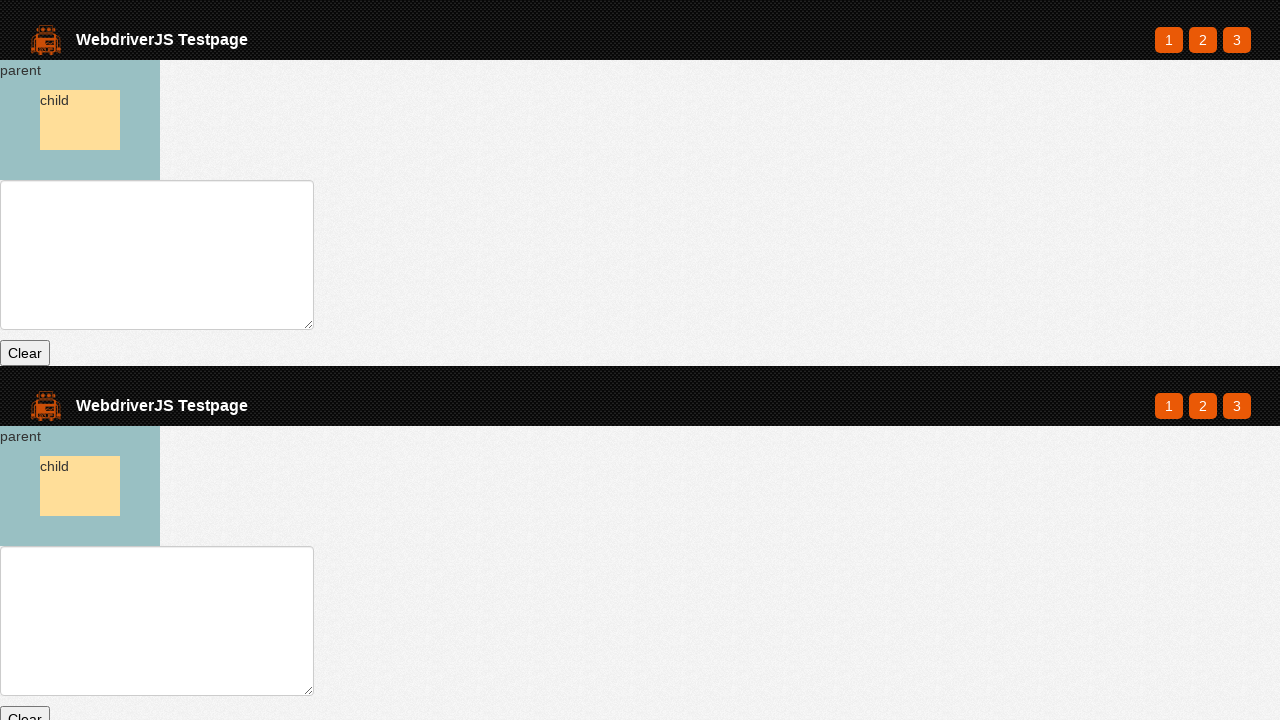

Retrieved bounding box of parent element
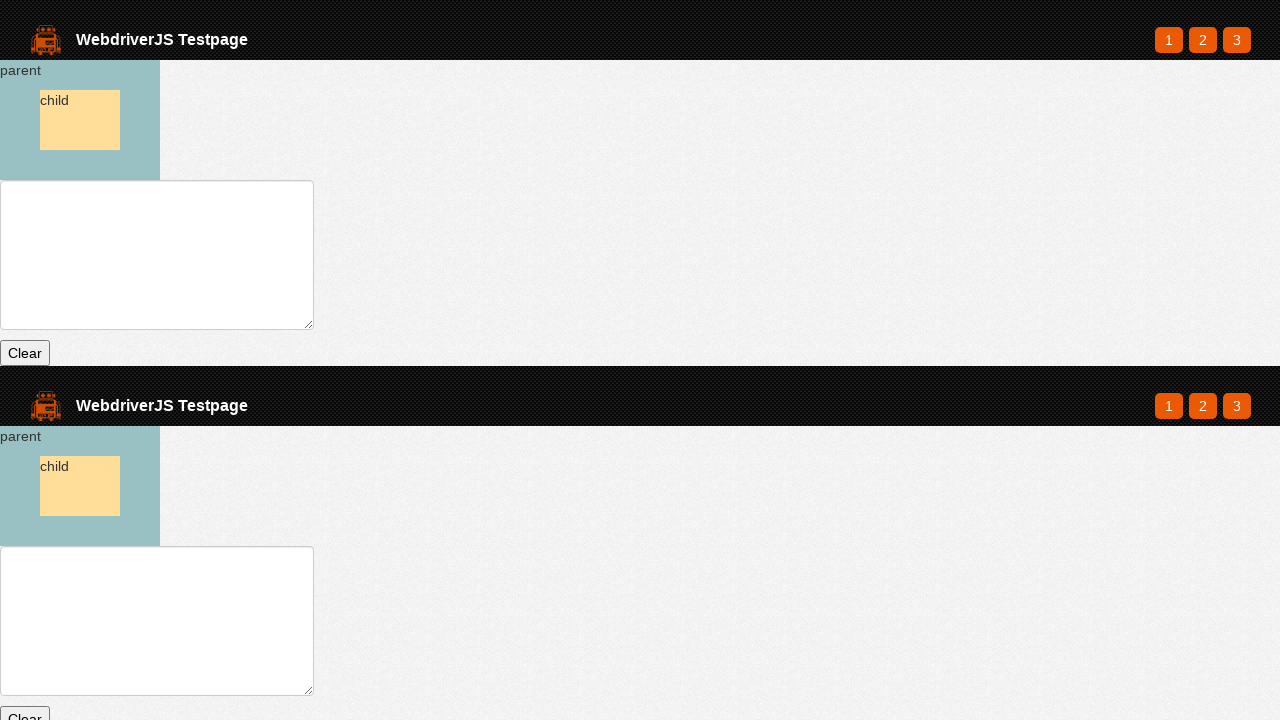

Moved mouse cursor to center of parent element at (80, 120)
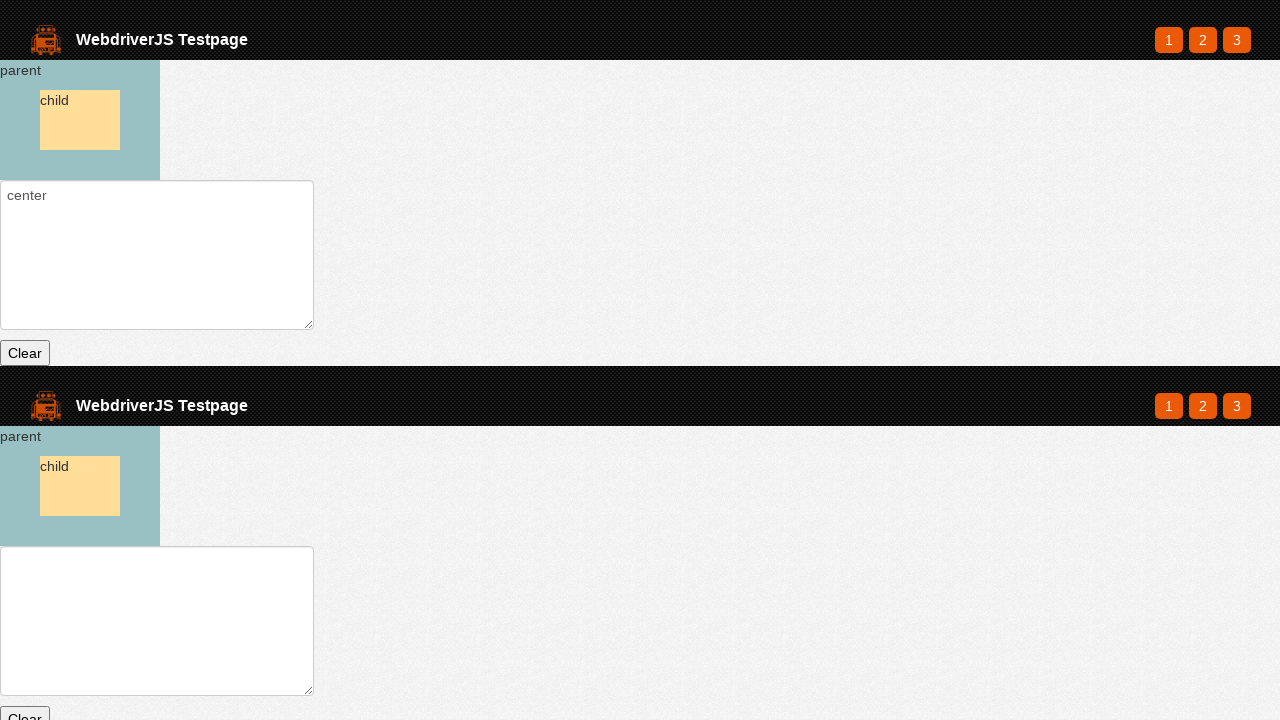

Retrieved text value from input element
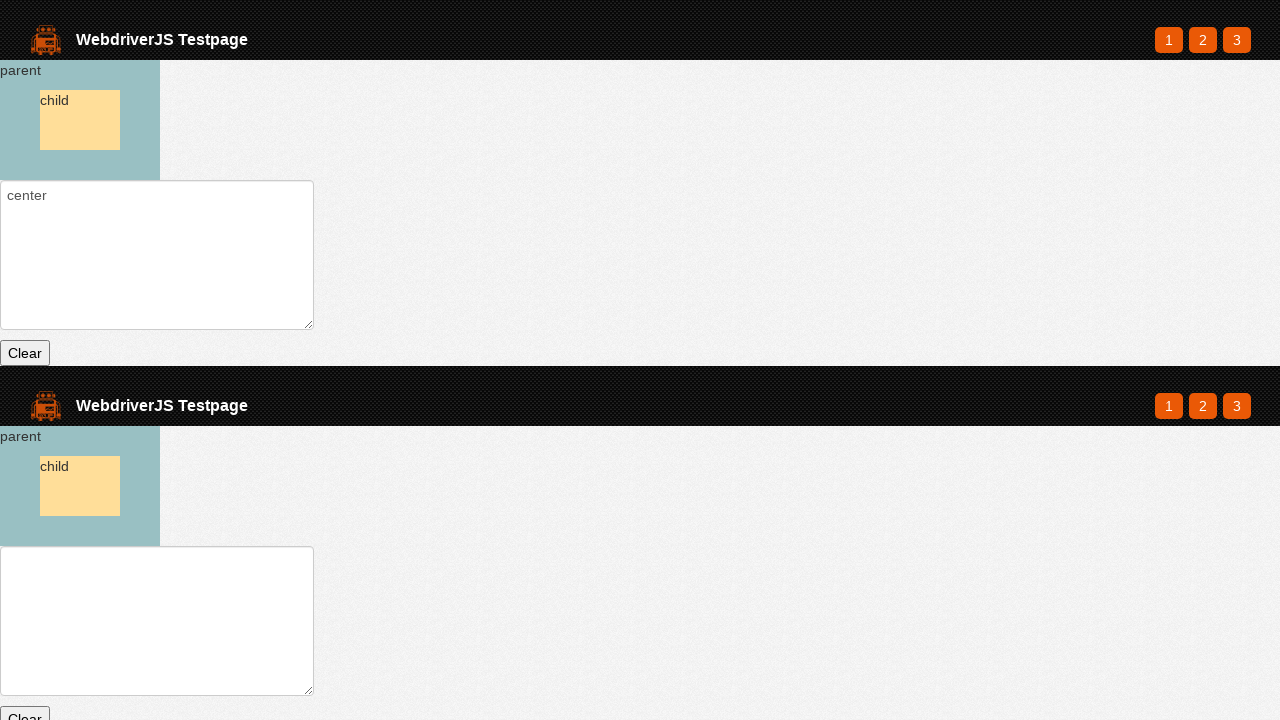

Assertion passed: text value ends with 'center\n'
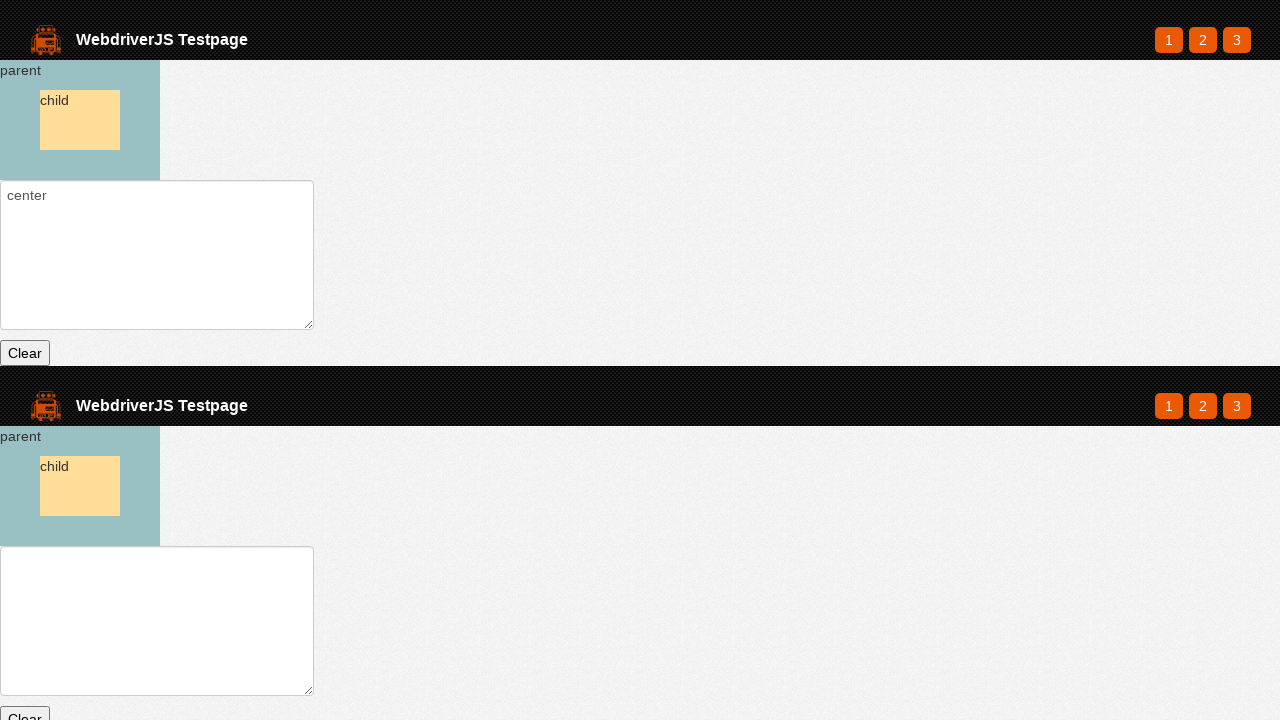

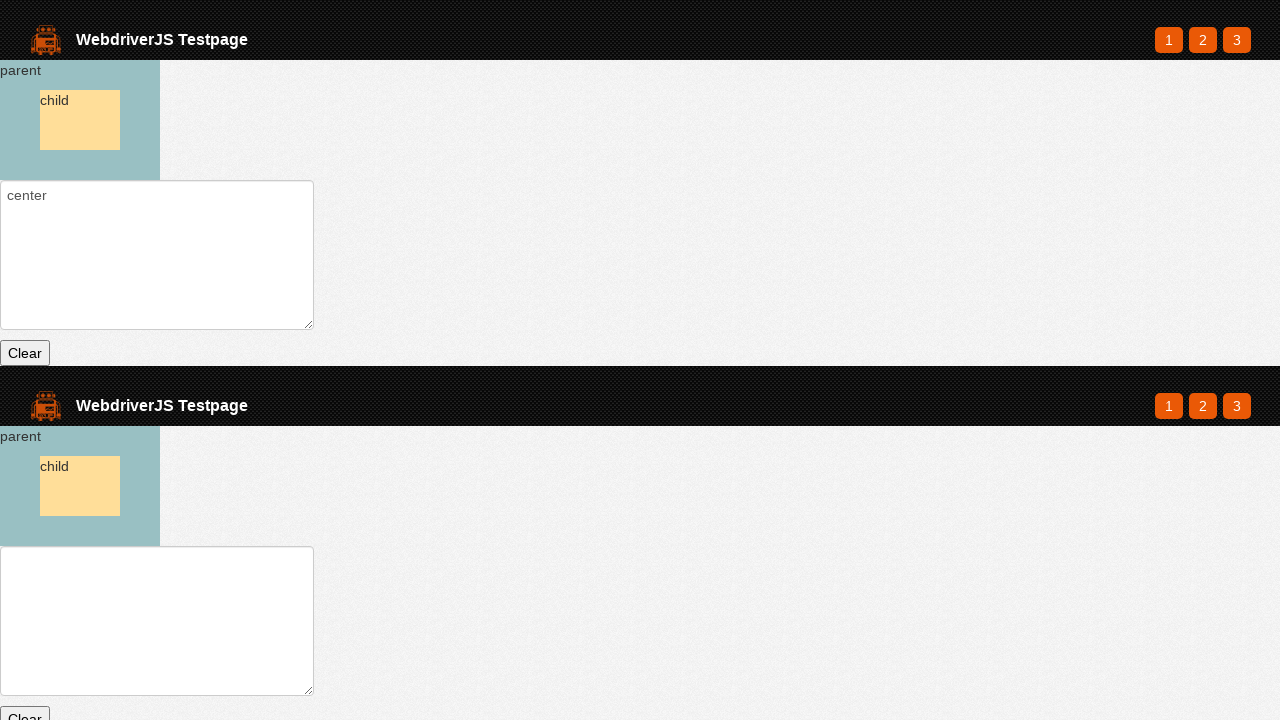